Tests that error messages are shown when clicking register button with empty form fields

Starting URL: https://parabank.parasoft.com/parabank/index.htm

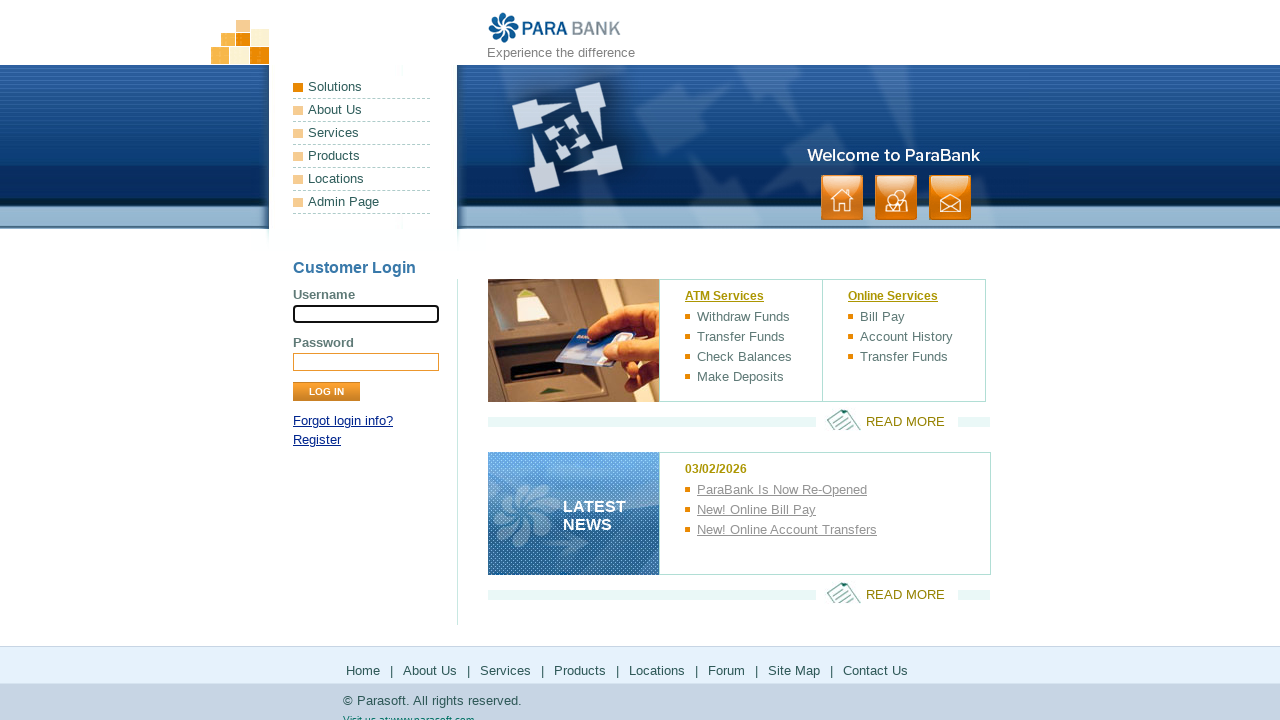

Clicked the registration link at (317, 440) on a[href*='register']
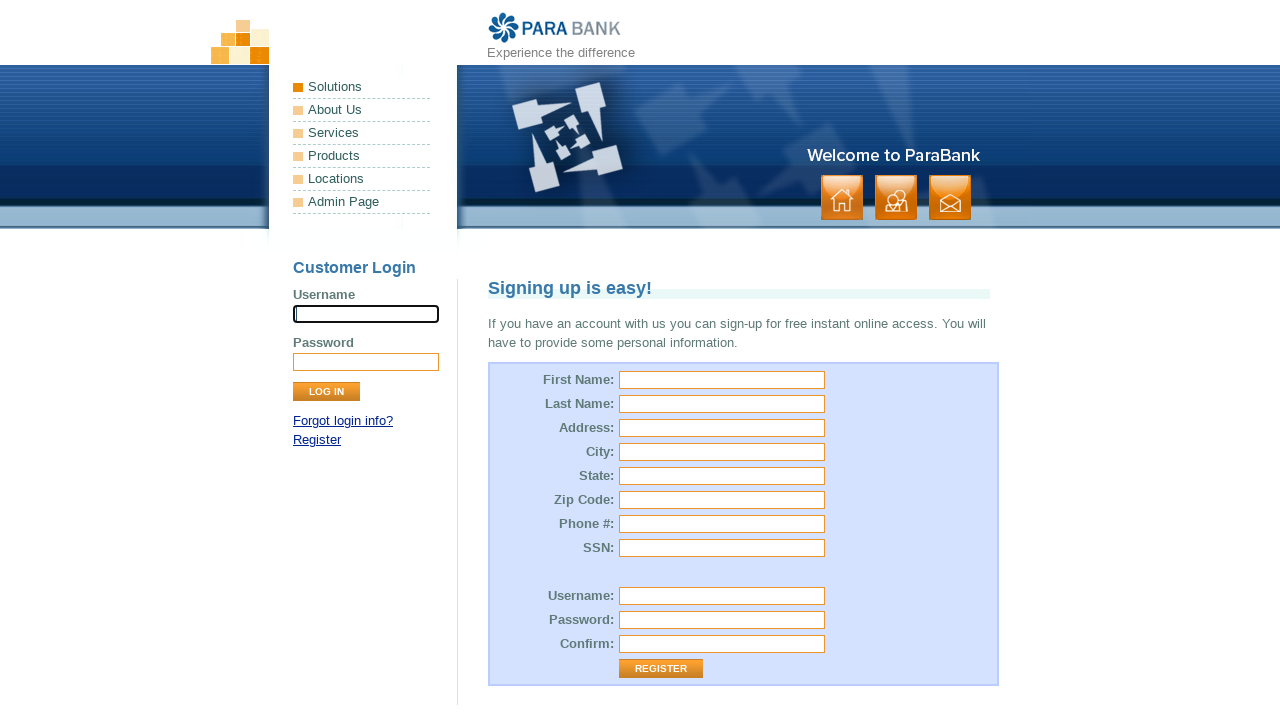

Sign up form loaded
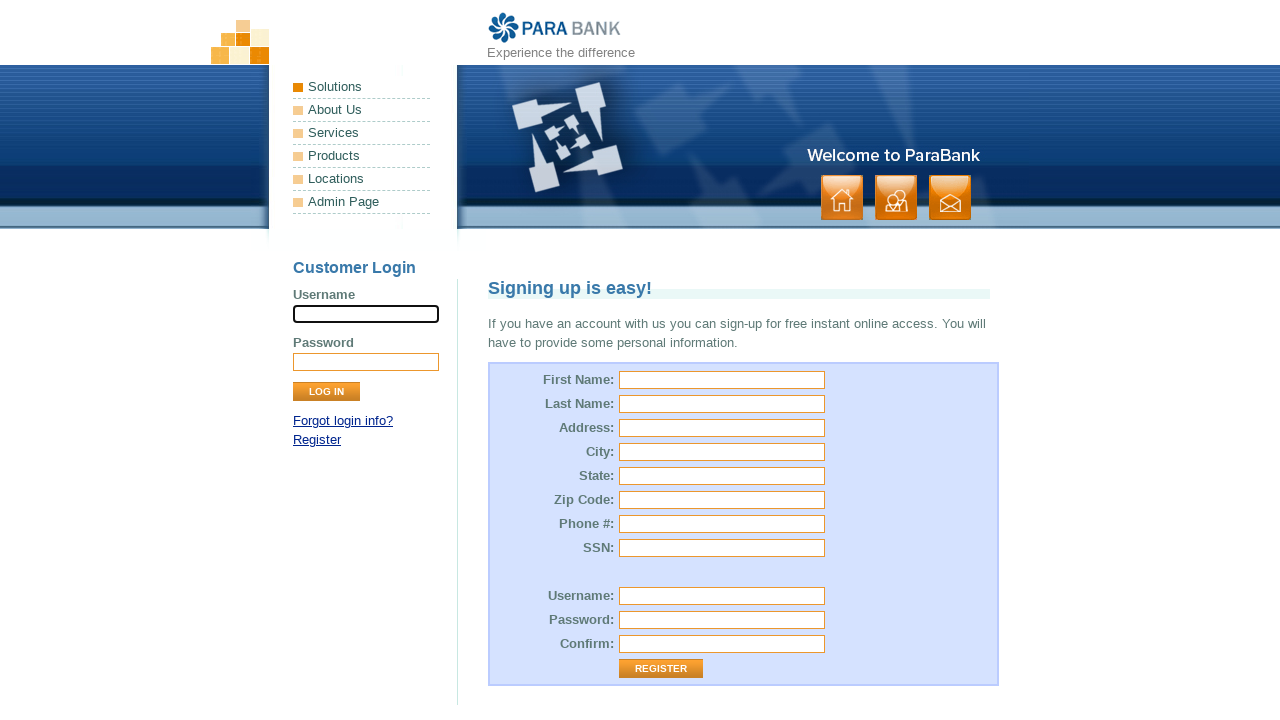

Clicked register button without filling form fields at (661, 669) on input[value='Register']
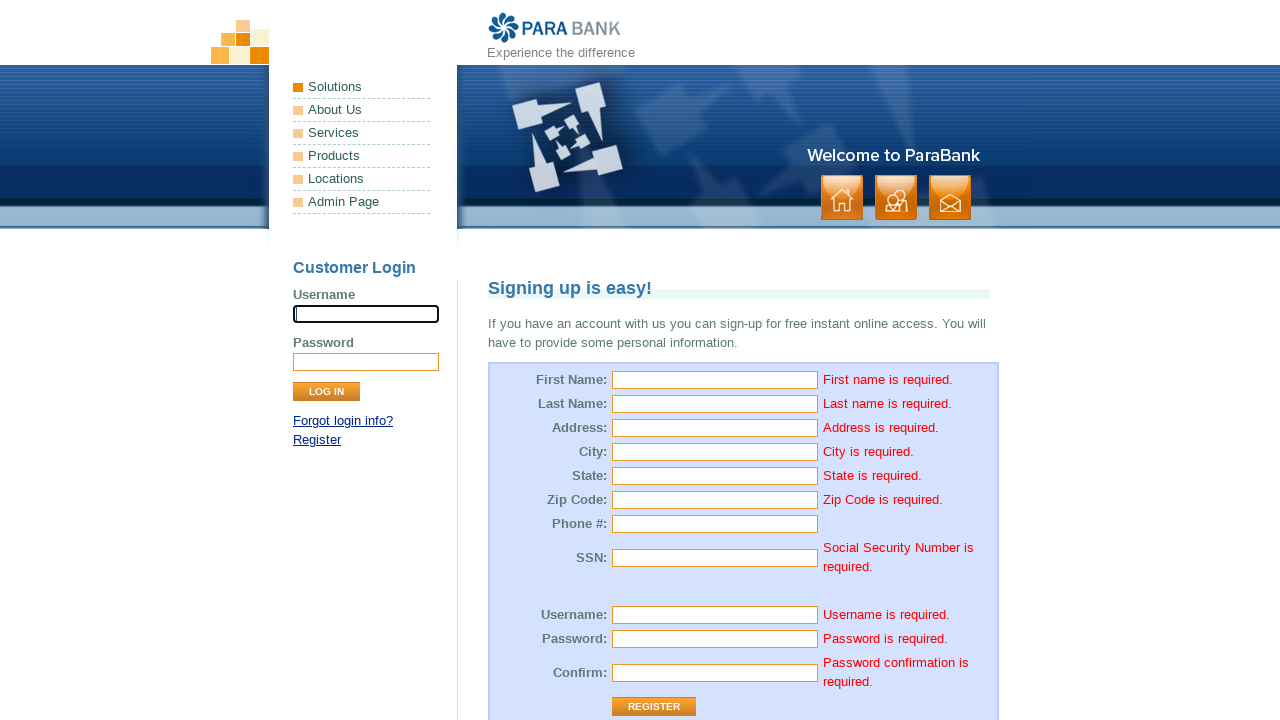

Error messages are displayed
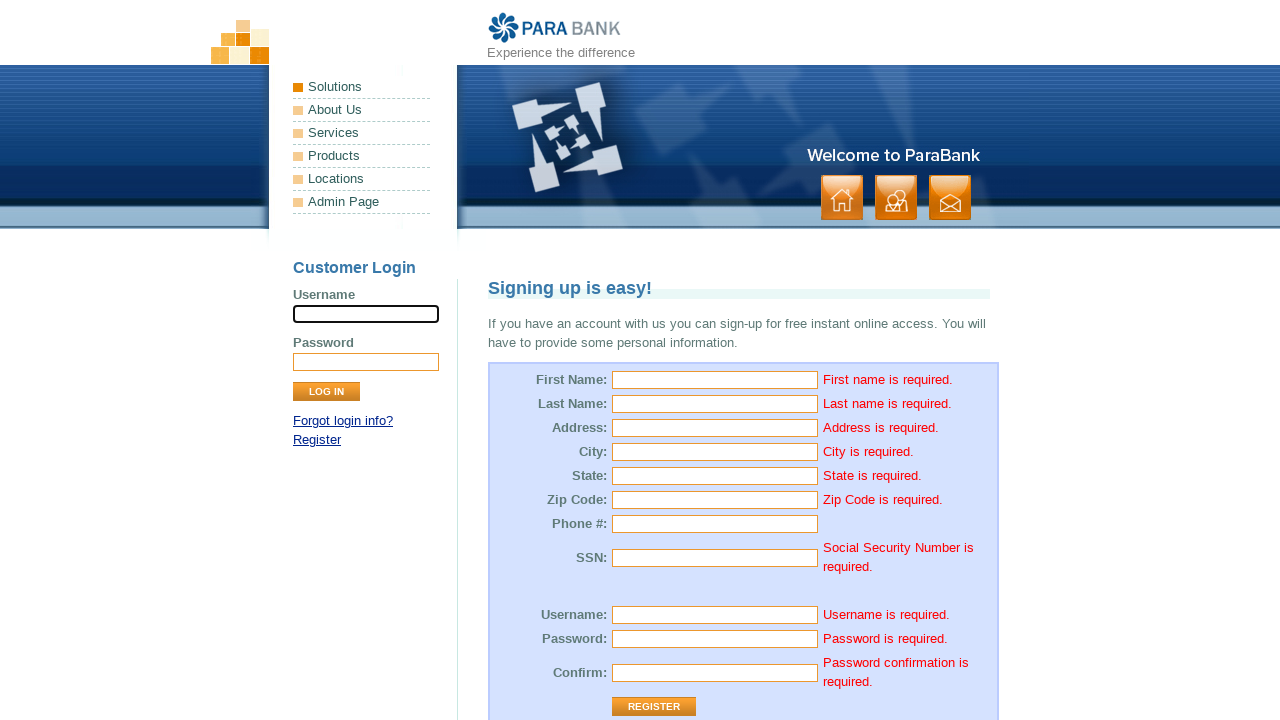

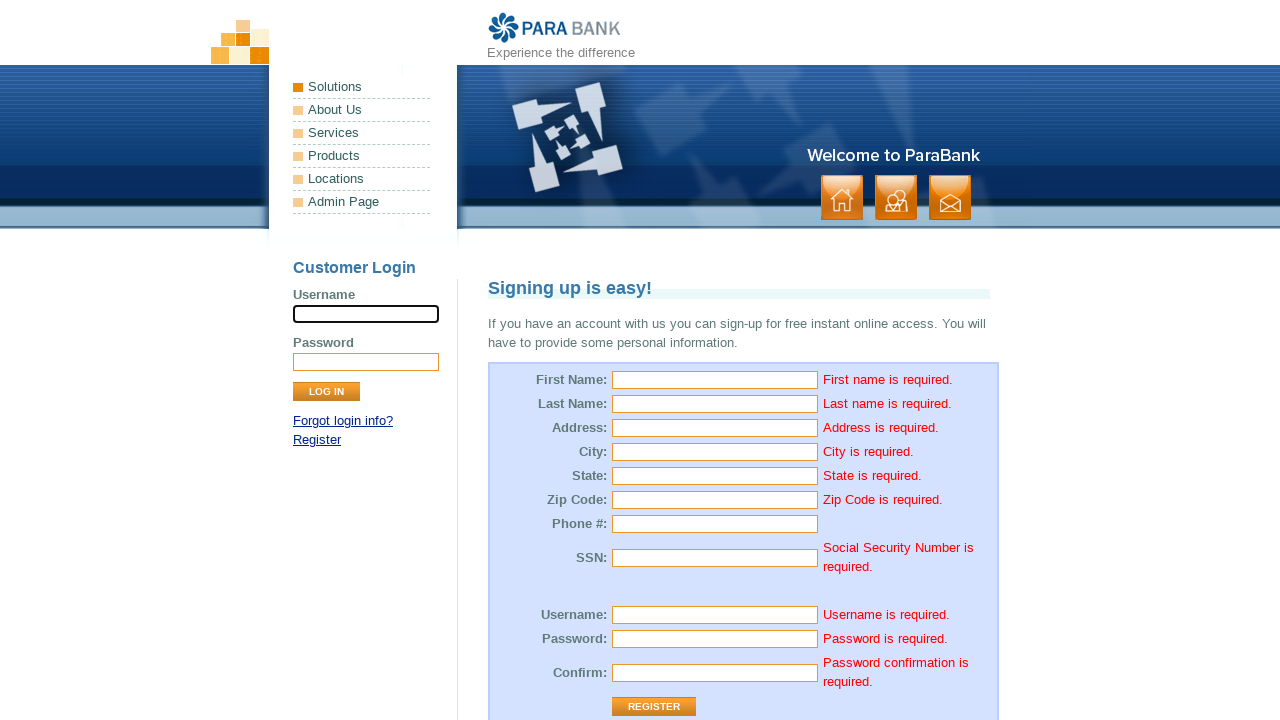